Tests pagination functionality on a web table by navigating through pages to find and select a specific country's checkbox

Starting URL: https://selectorshub.com/xpath-practice-page/

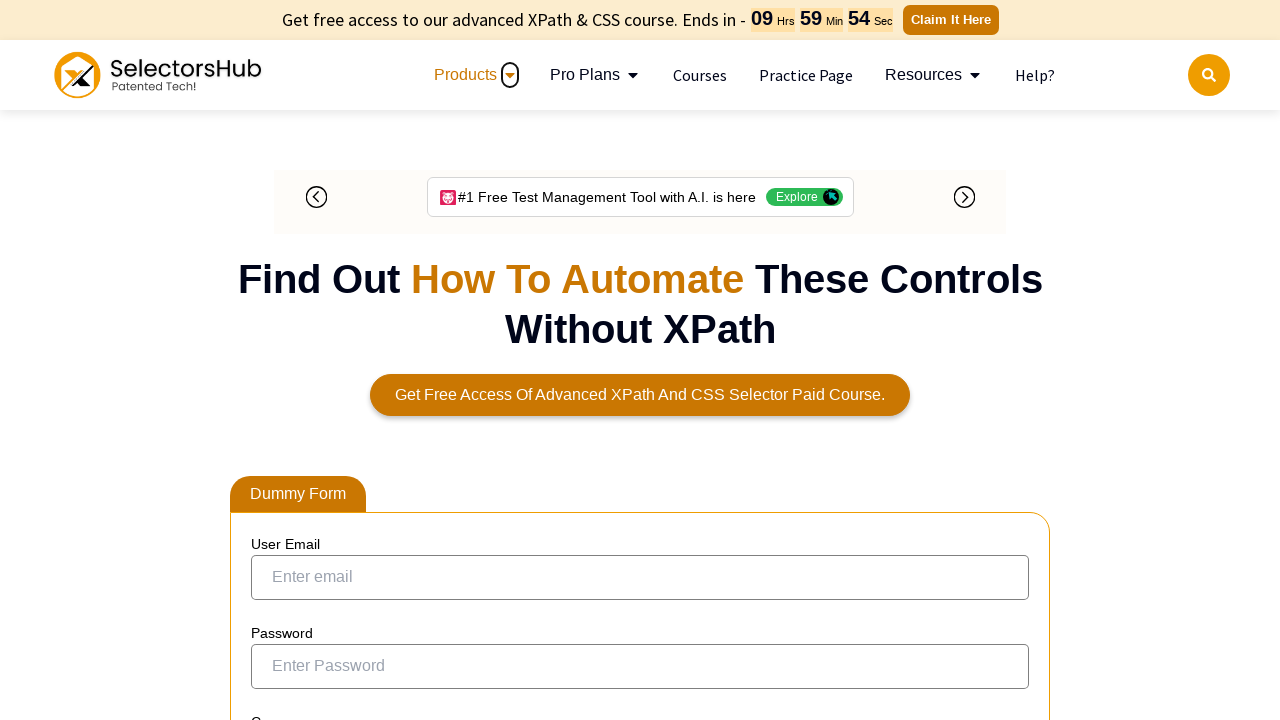

Waited 3 seconds for table to load
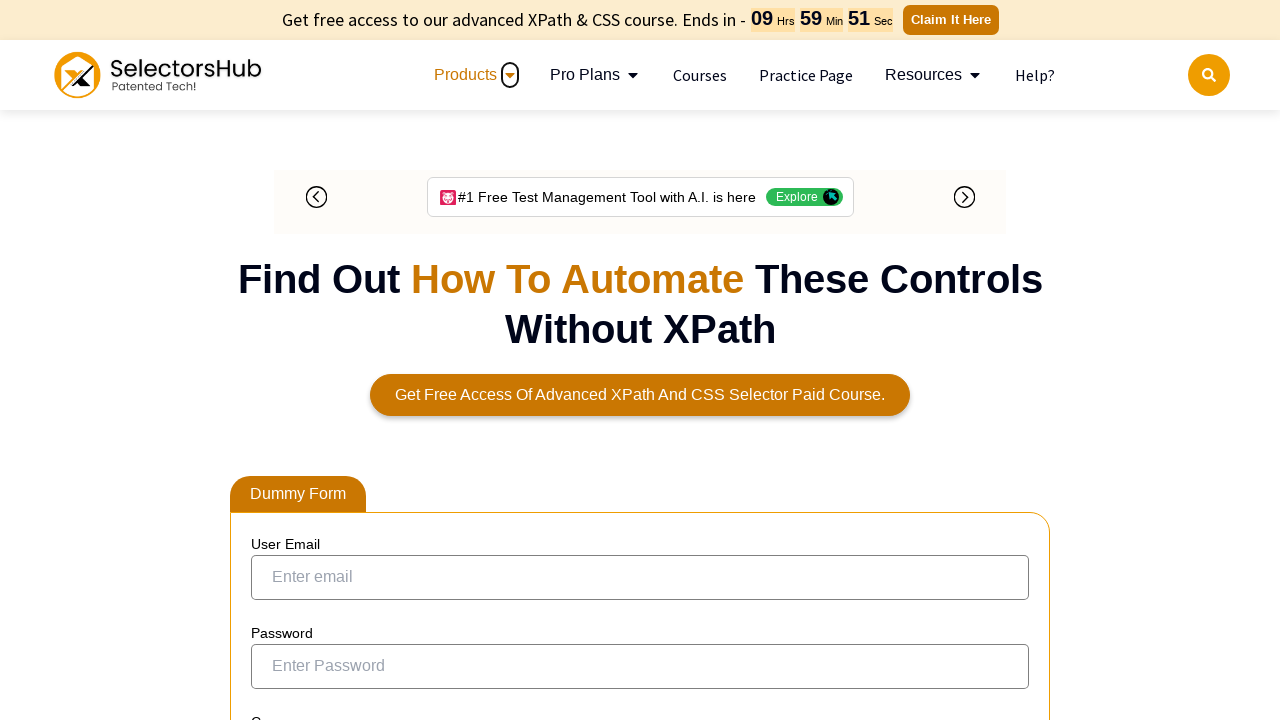

Checked for Denmark on current page - found 1 match(es)
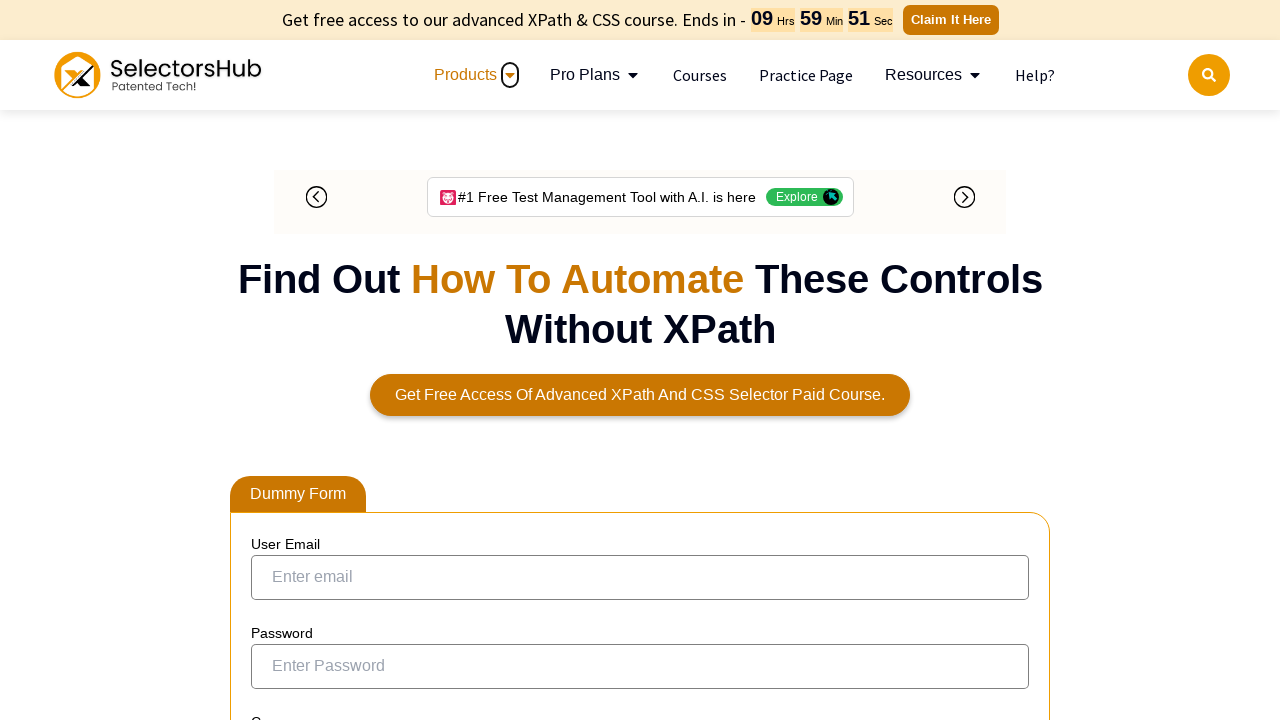

Selected Denmark checkbox at (266, 352) on xpath=//td[text()='Denmark']/preceding-sibling::td/input[@type='checkbox']
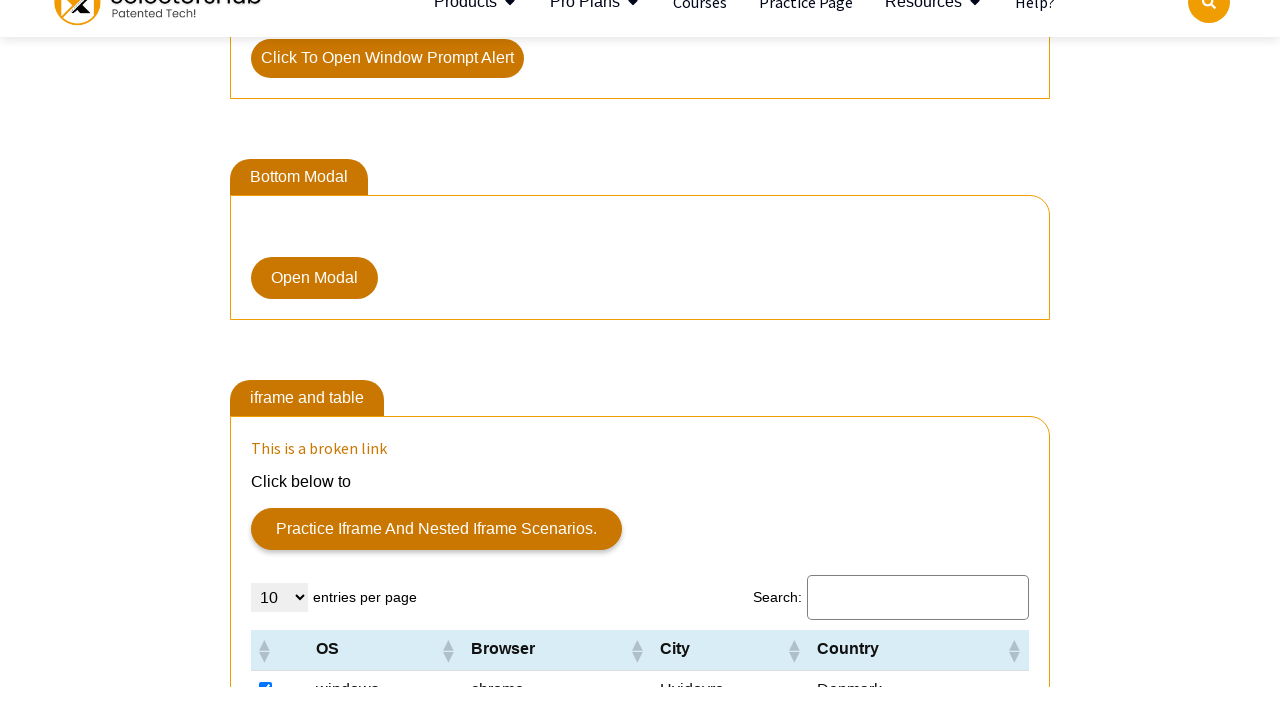

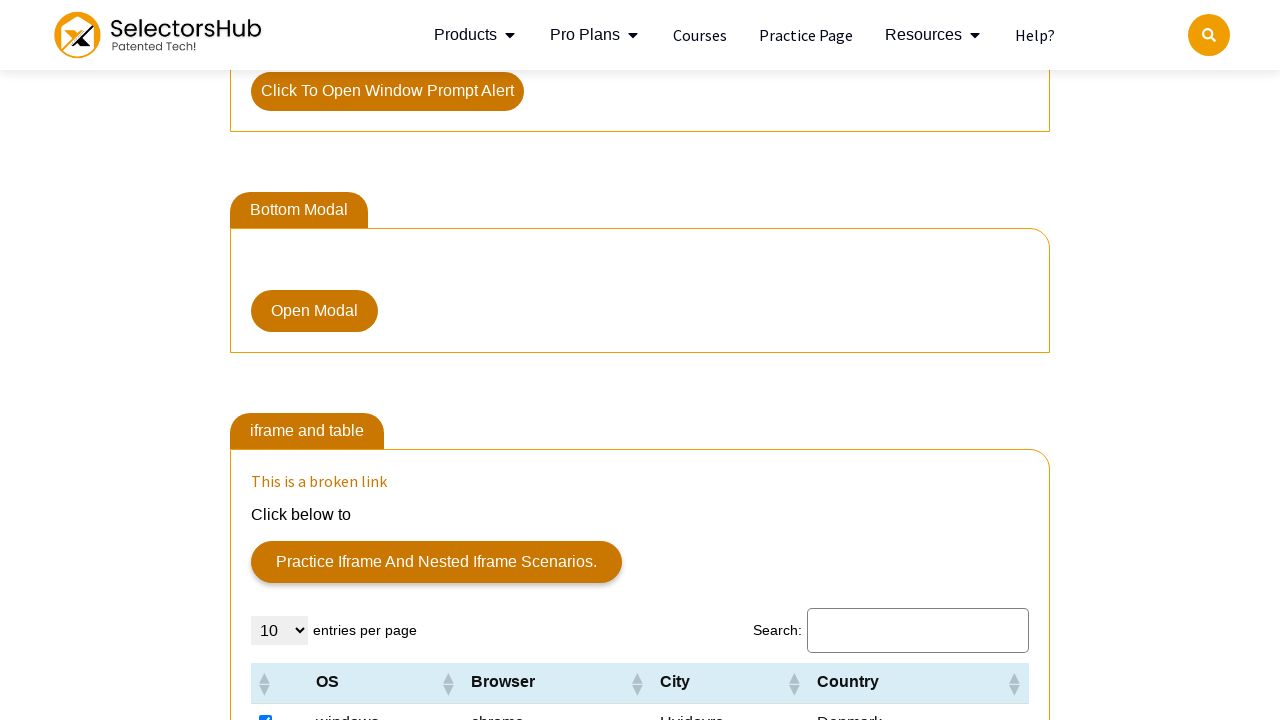